Navigates to a Google Spreadsheet and waits for it to load. This is a simple page visit/refresh automation.

Starting URL: https://docs.google.com/spreadsheets/d/1xdnoVc0AVklCF070uJ_9tLj58XGHYhSDcO7Oh4VQXhA/edit

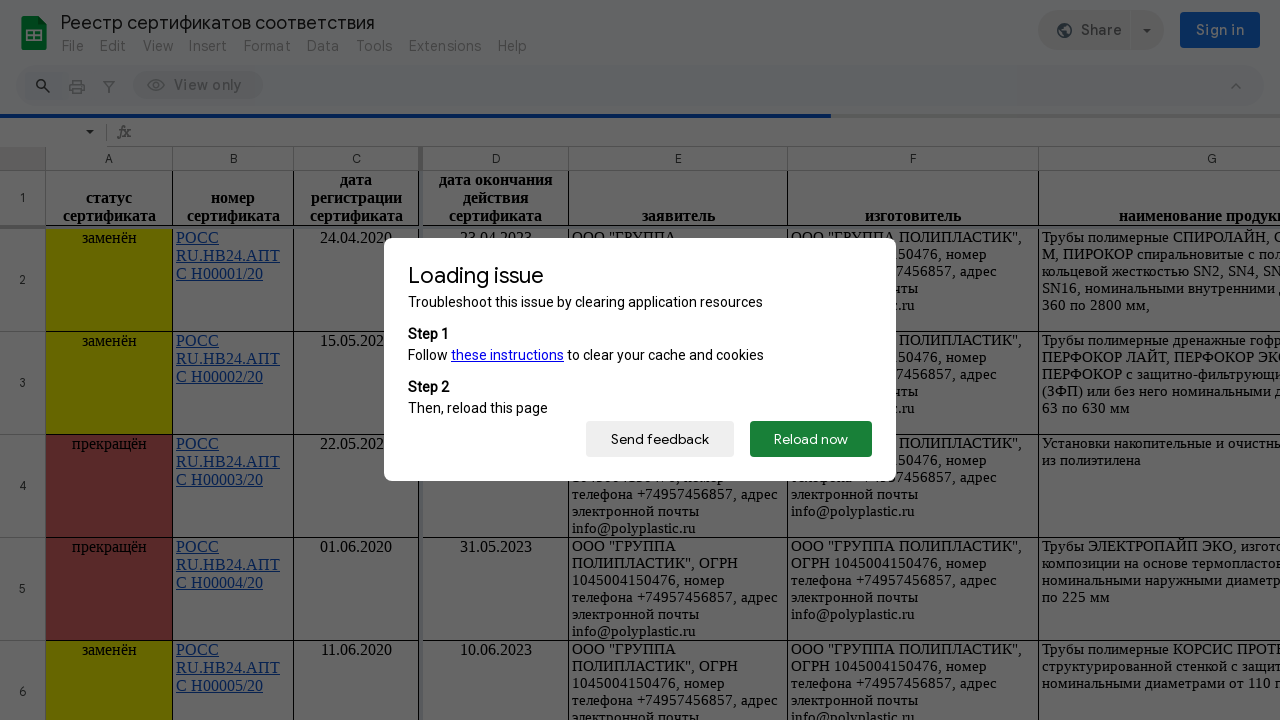

Waited for Google Sheets page to reach networkidle state
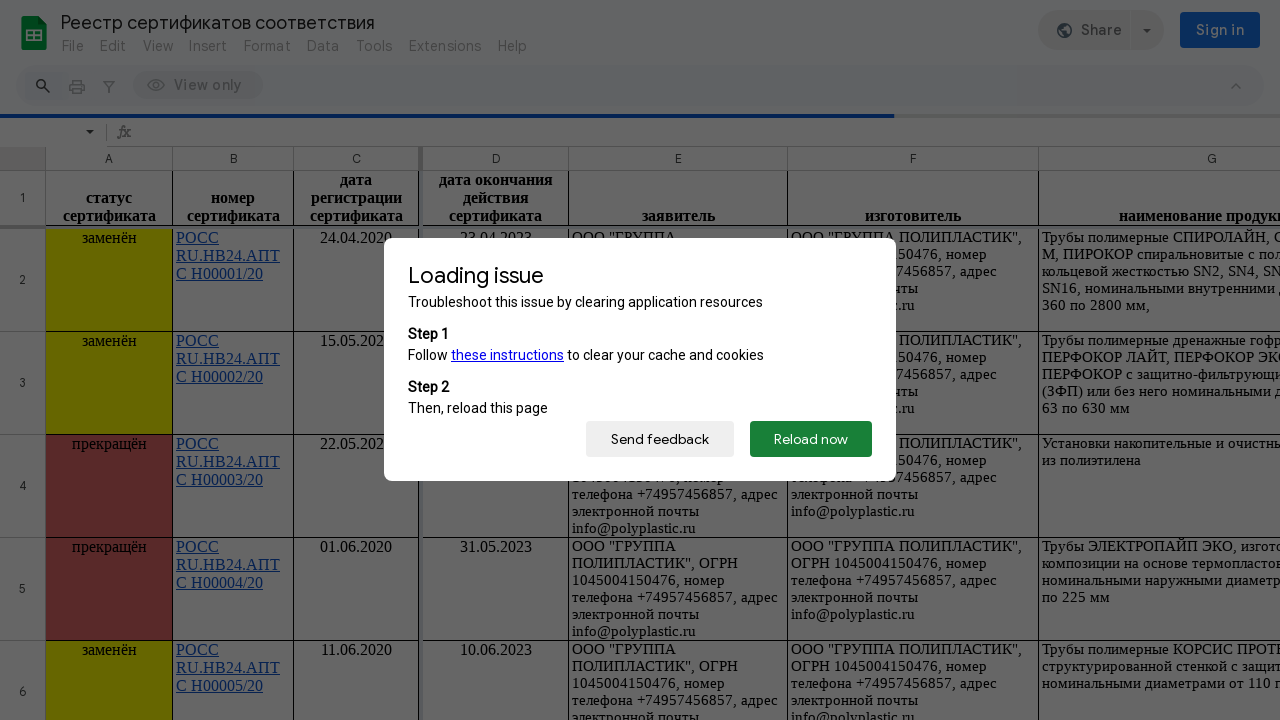

Waited additional 5 seconds to ensure spreadsheet content is fully loaded
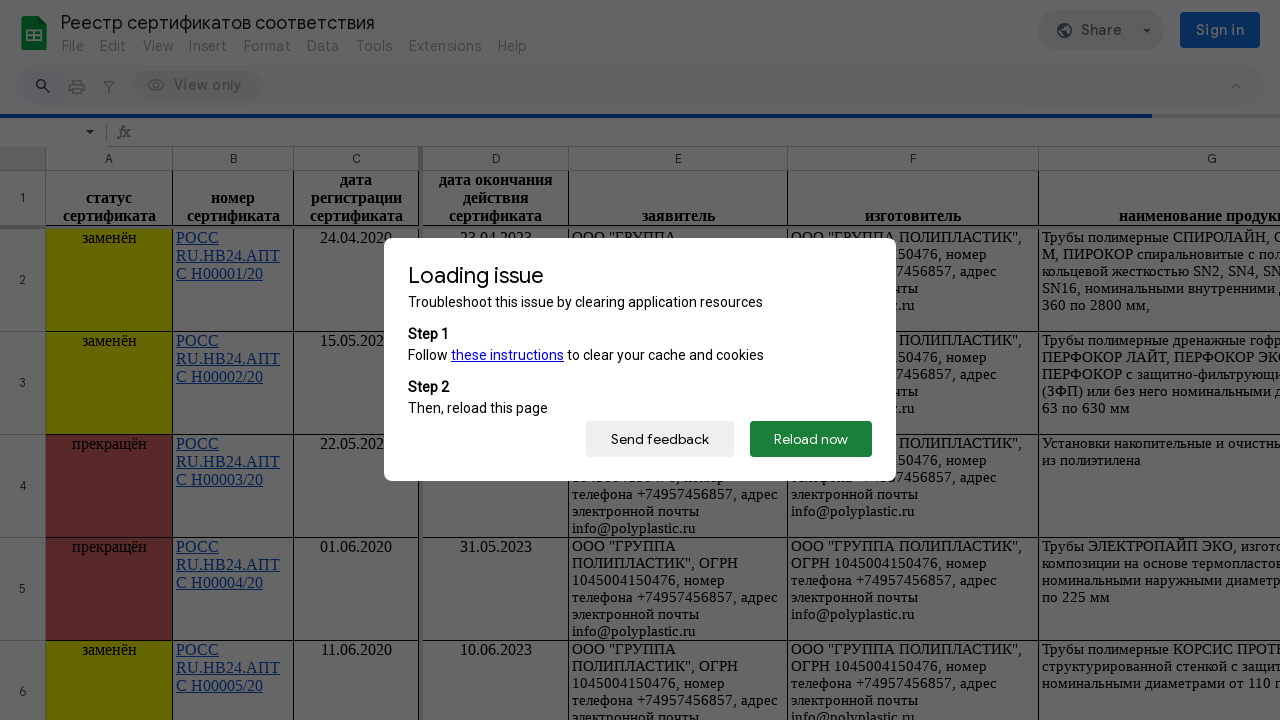

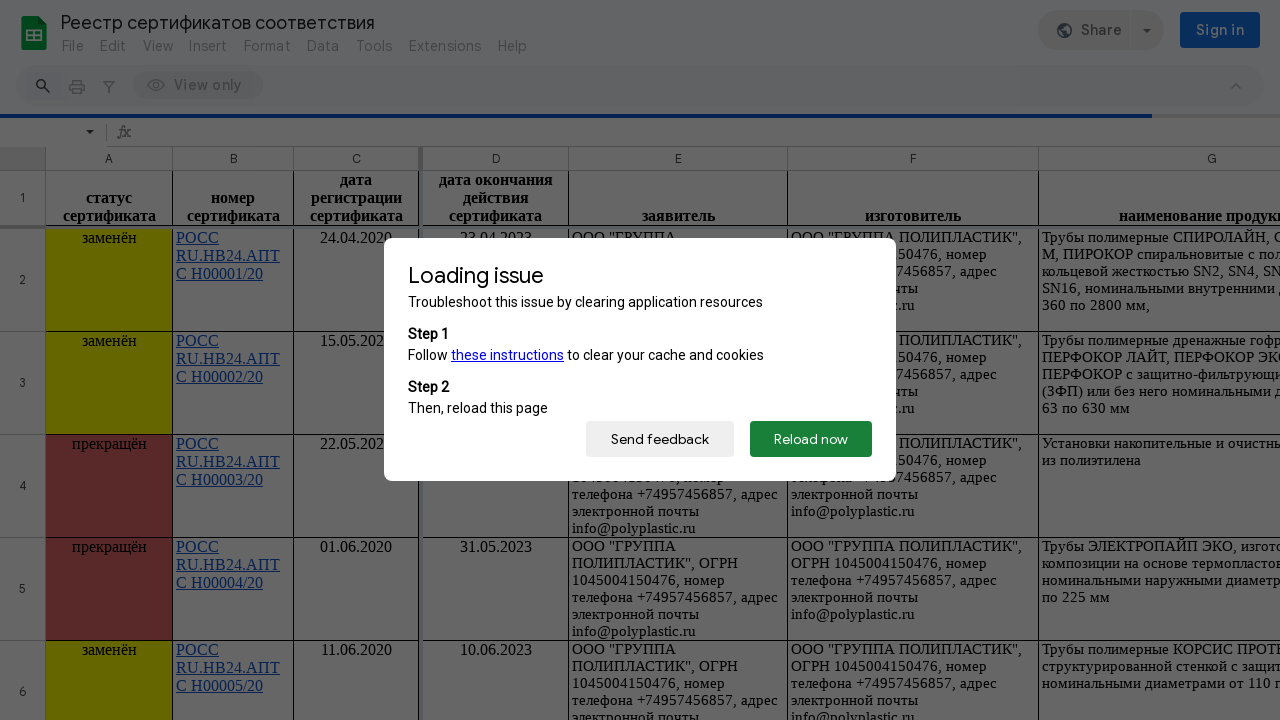